Tests that browser back button works correctly with todo filters

Starting URL: https://demo.playwright.dev/todomvc

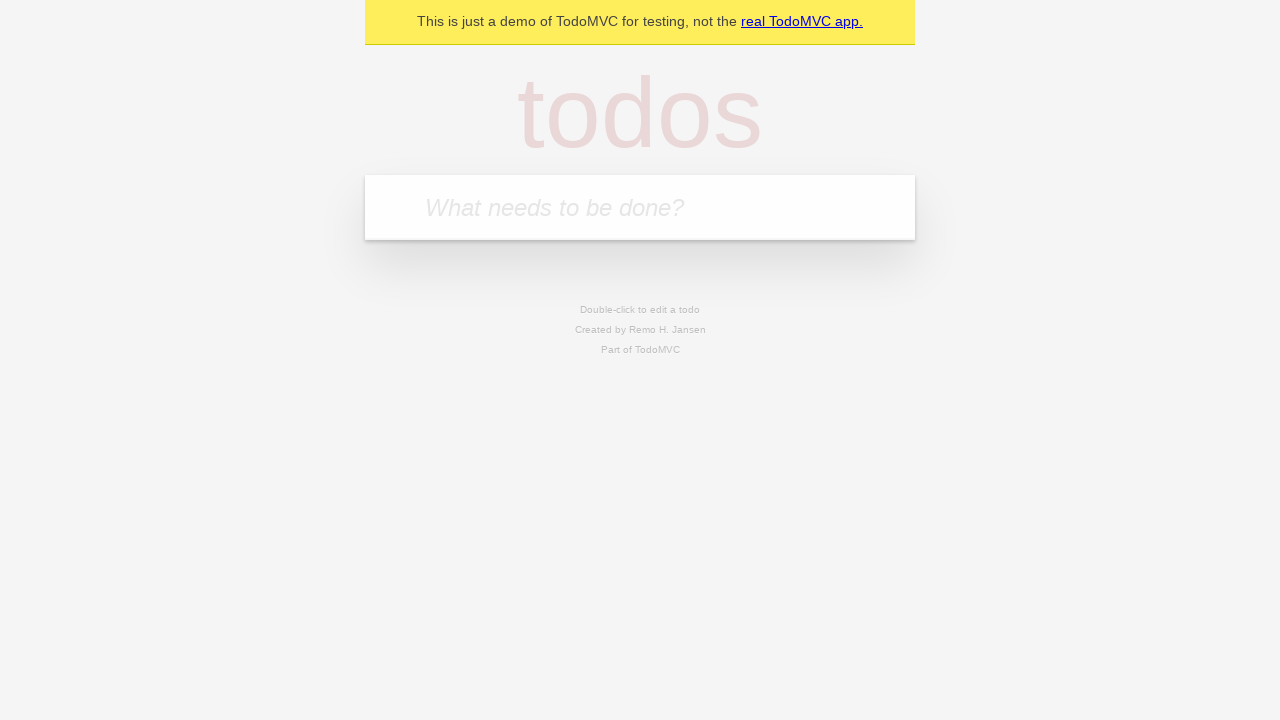

Filled todo input with 'buy some cheese' on internal:attr=[placeholder="What needs to be done?"i]
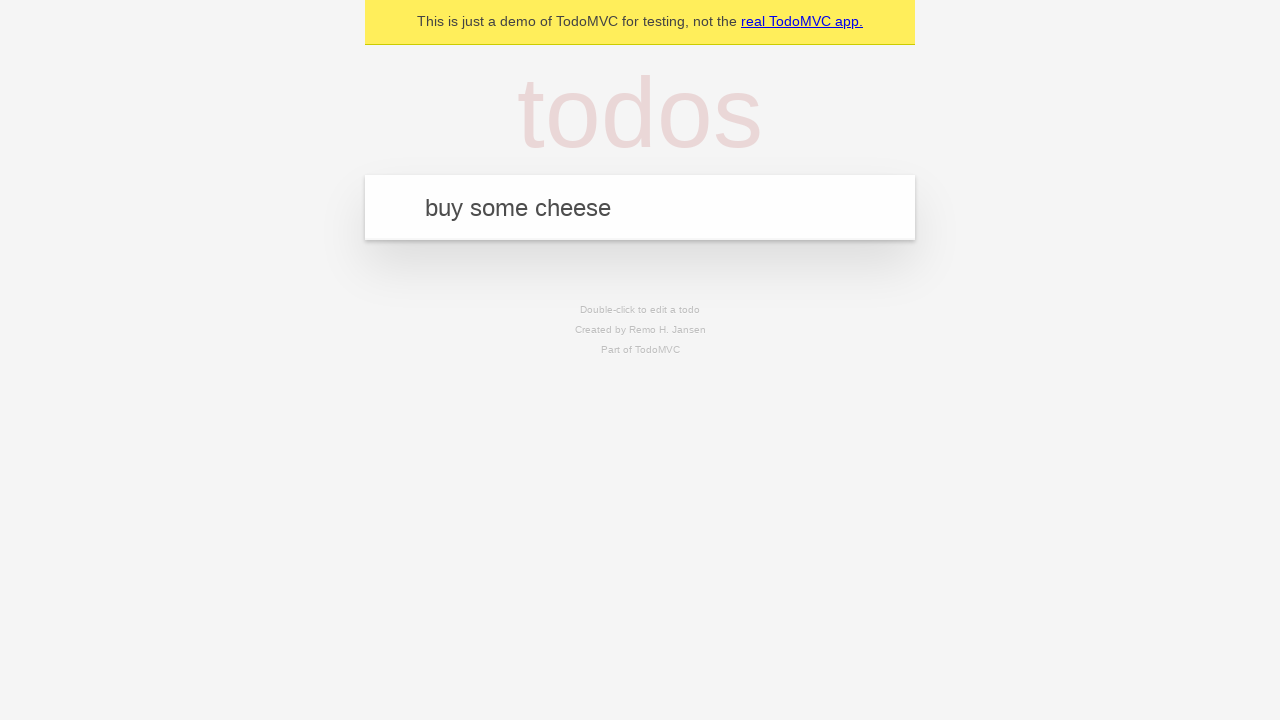

Pressed Enter to add first todo on internal:attr=[placeholder="What needs to be done?"i]
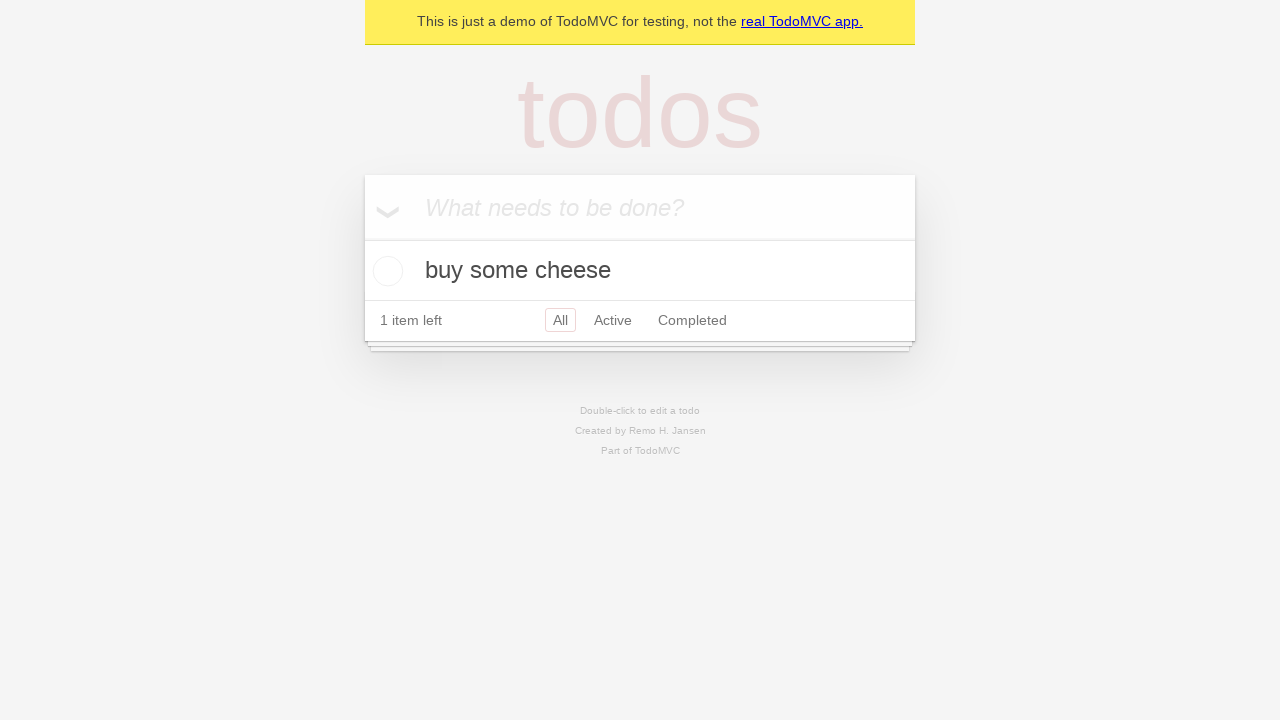

Filled todo input with 'feed the cat' on internal:attr=[placeholder="What needs to be done?"i]
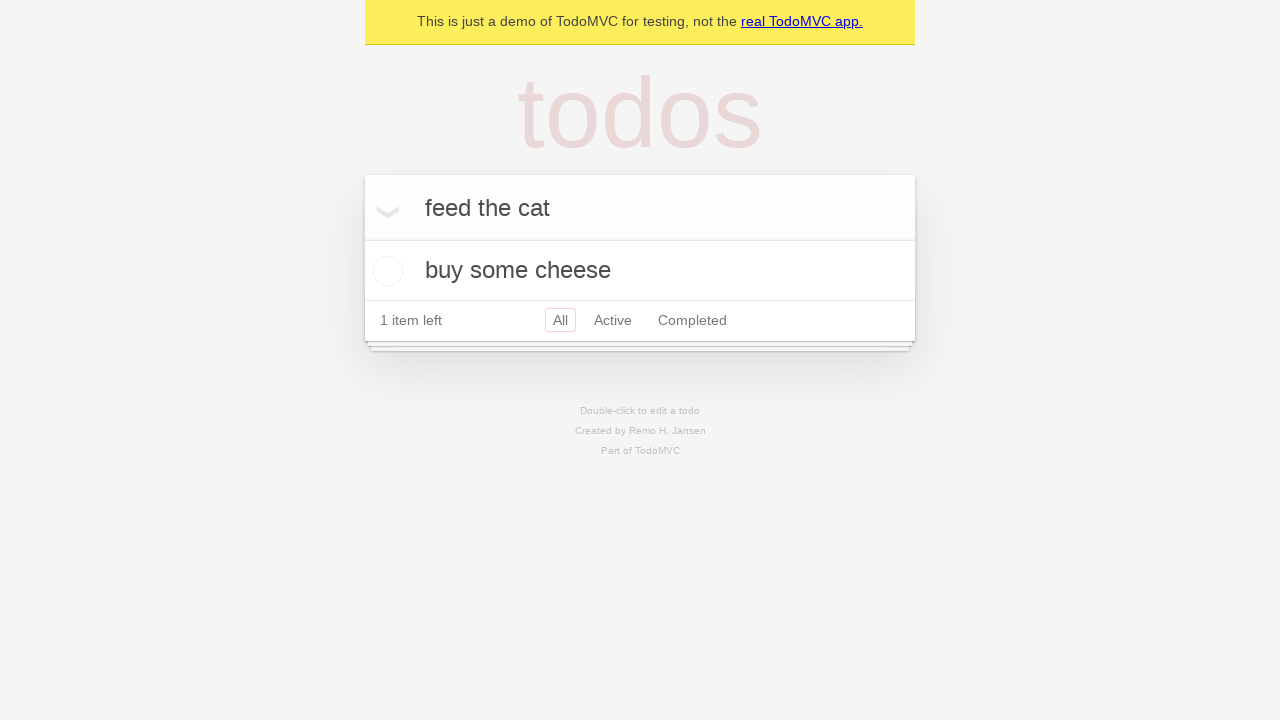

Pressed Enter to add second todo on internal:attr=[placeholder="What needs to be done?"i]
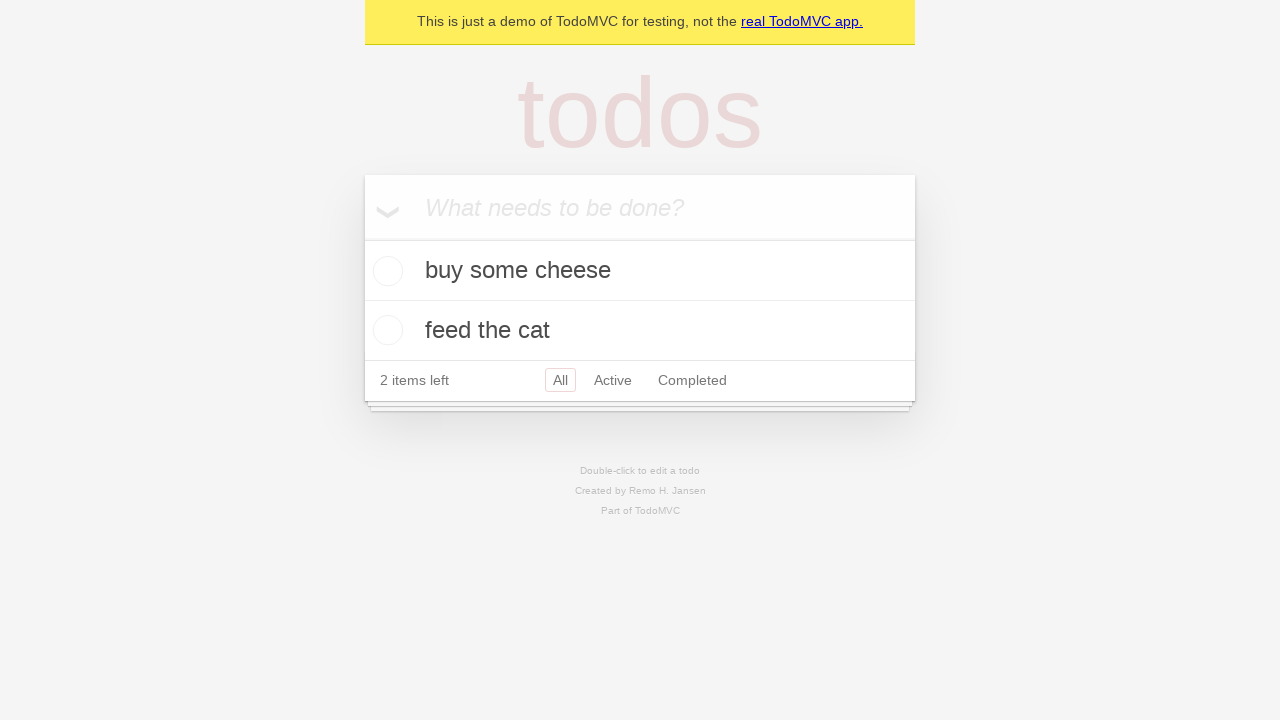

Filled todo input with 'book a doctors appointment' on internal:attr=[placeholder="What needs to be done?"i]
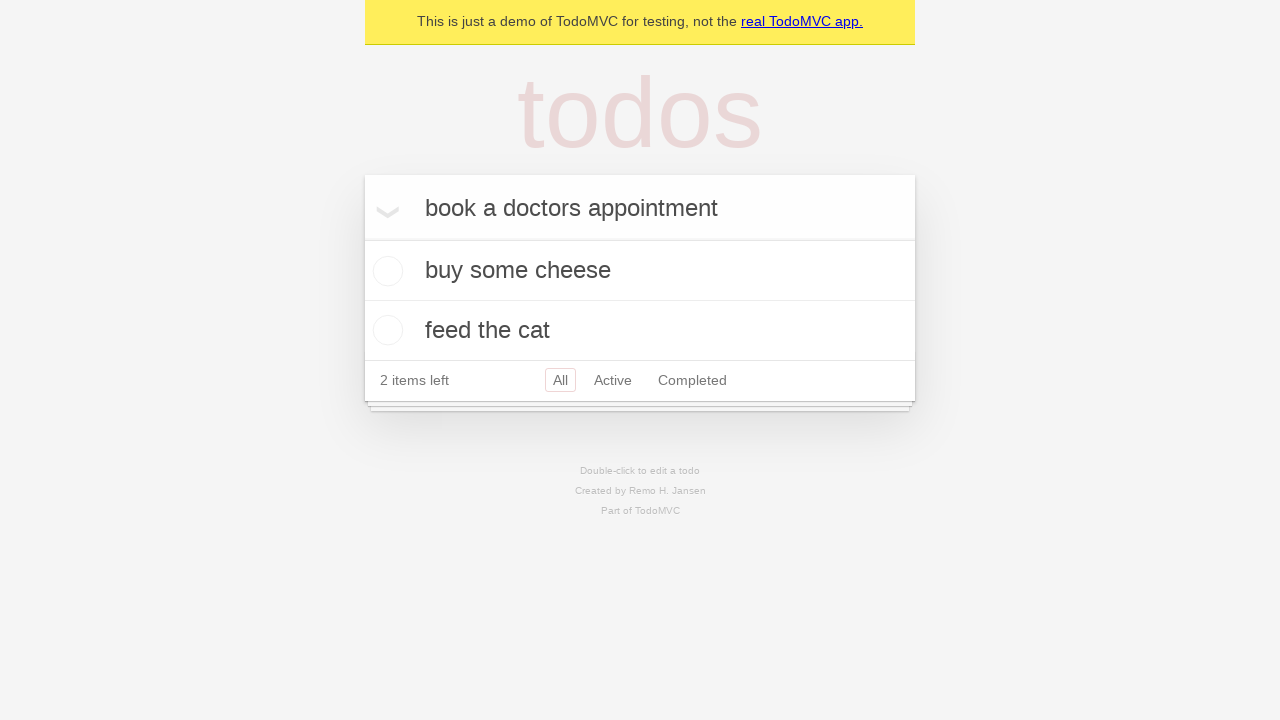

Pressed Enter to add third todo on internal:attr=[placeholder="What needs to be done?"i]
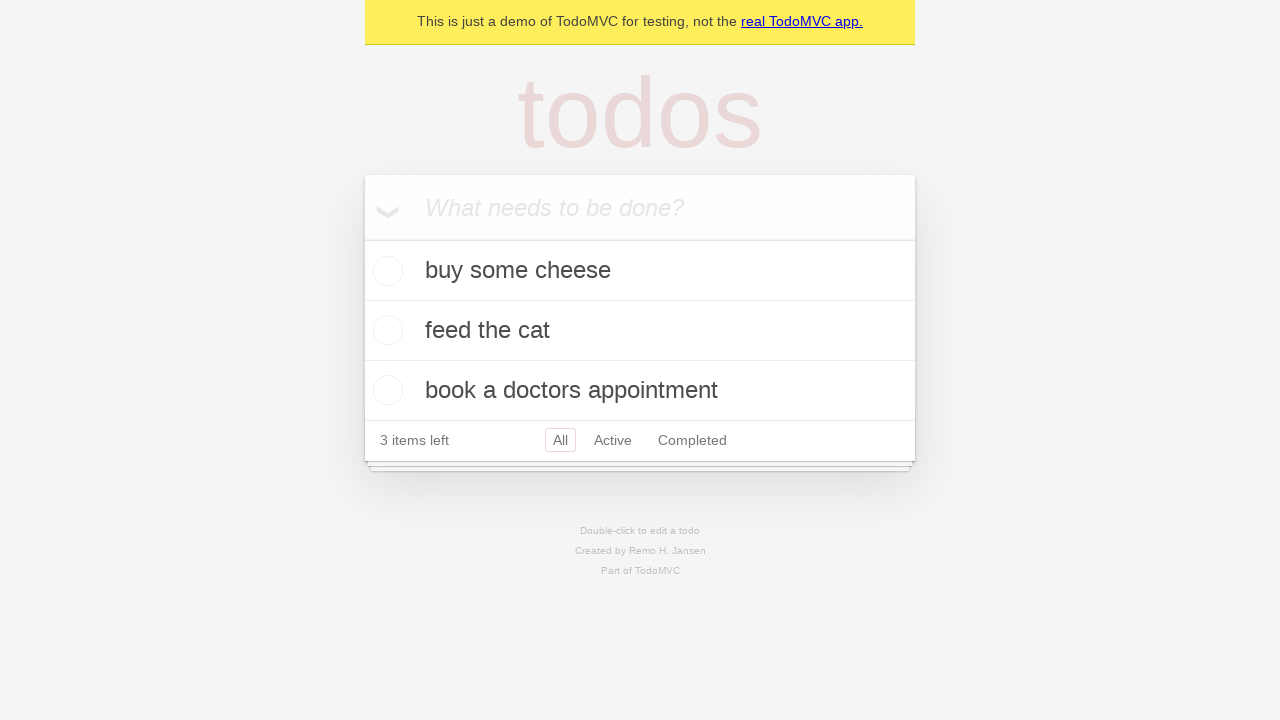

Checked the second todo item at (385, 330) on internal:testid=[data-testid="todo-item"s] >> nth=1 >> internal:role=checkbox
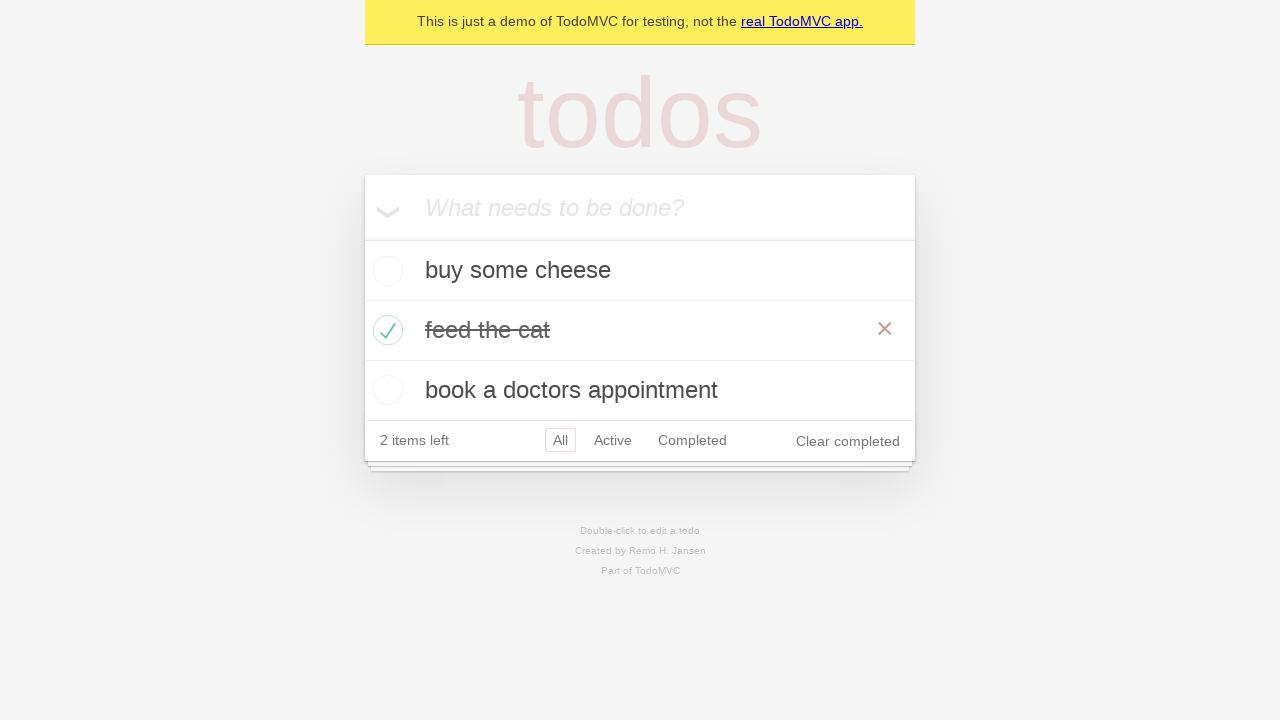

Clicked 'All' filter at (560, 440) on internal:role=link[name="All"i]
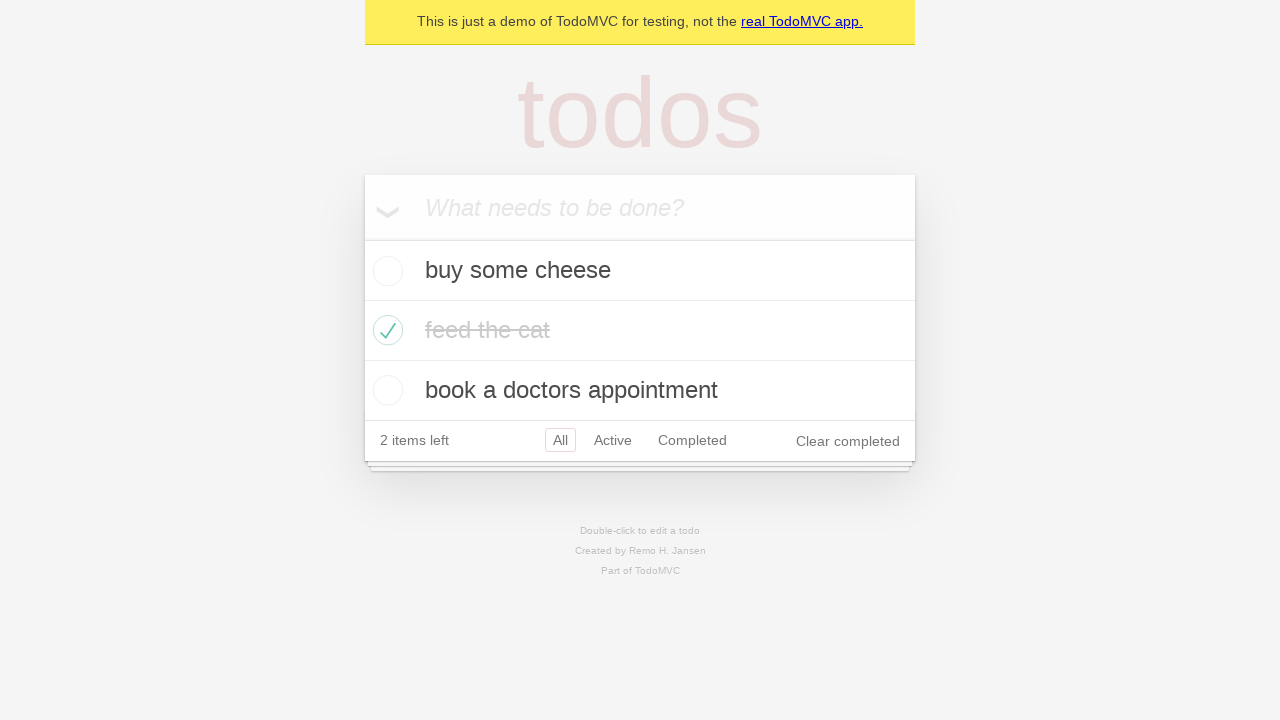

Clicked 'Active' filter at (613, 440) on internal:role=link[name="Active"i]
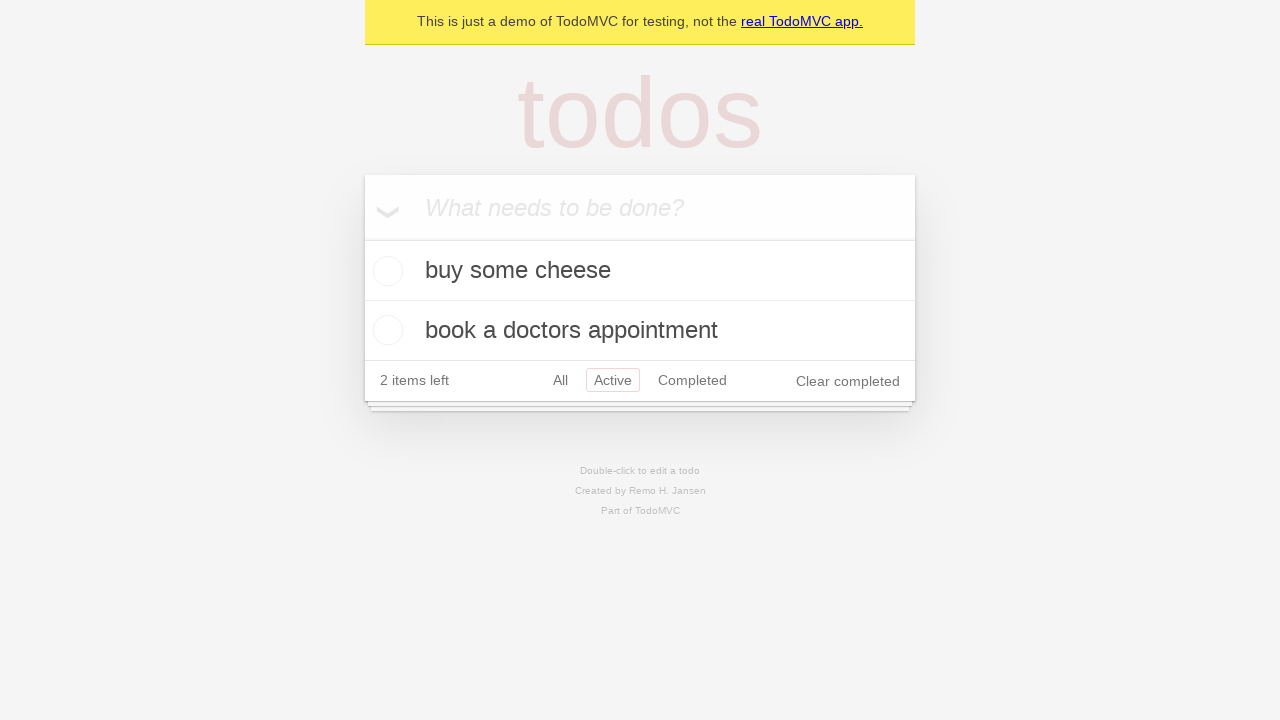

Clicked 'Completed' filter at (692, 380) on internal:role=link[name="Completed"i]
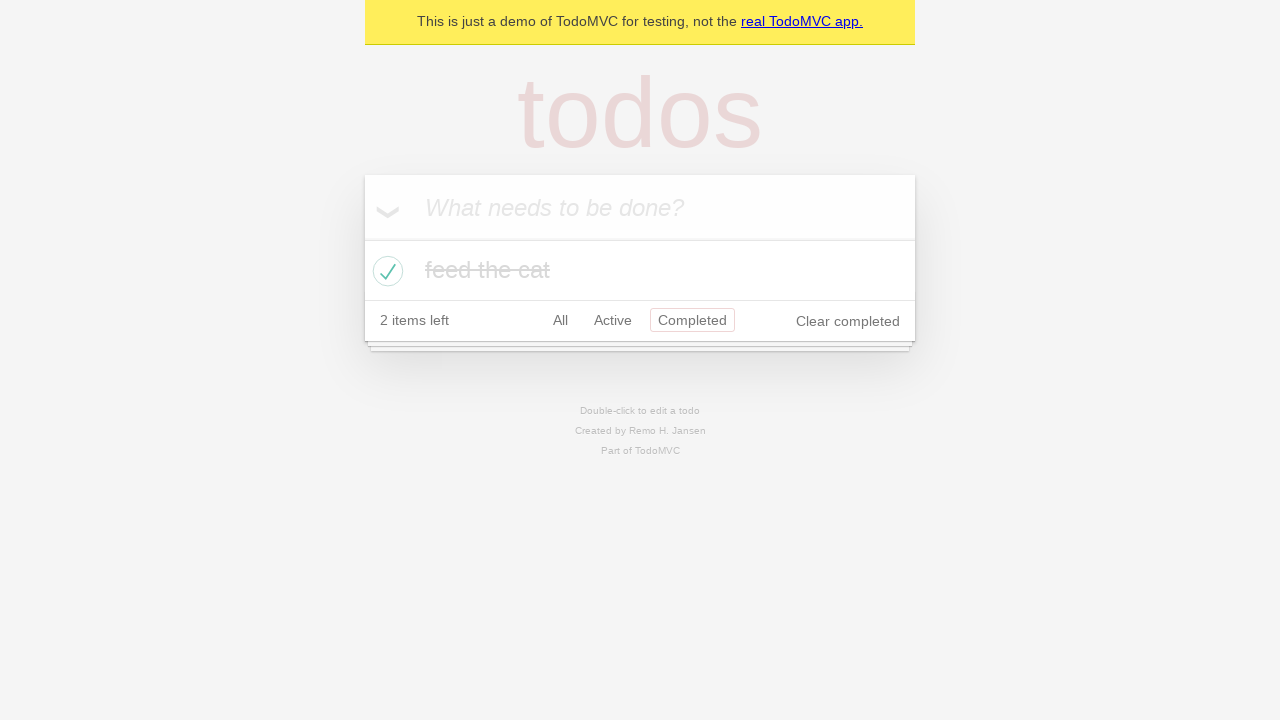

Navigated back using browser back button (from Completed to Active)
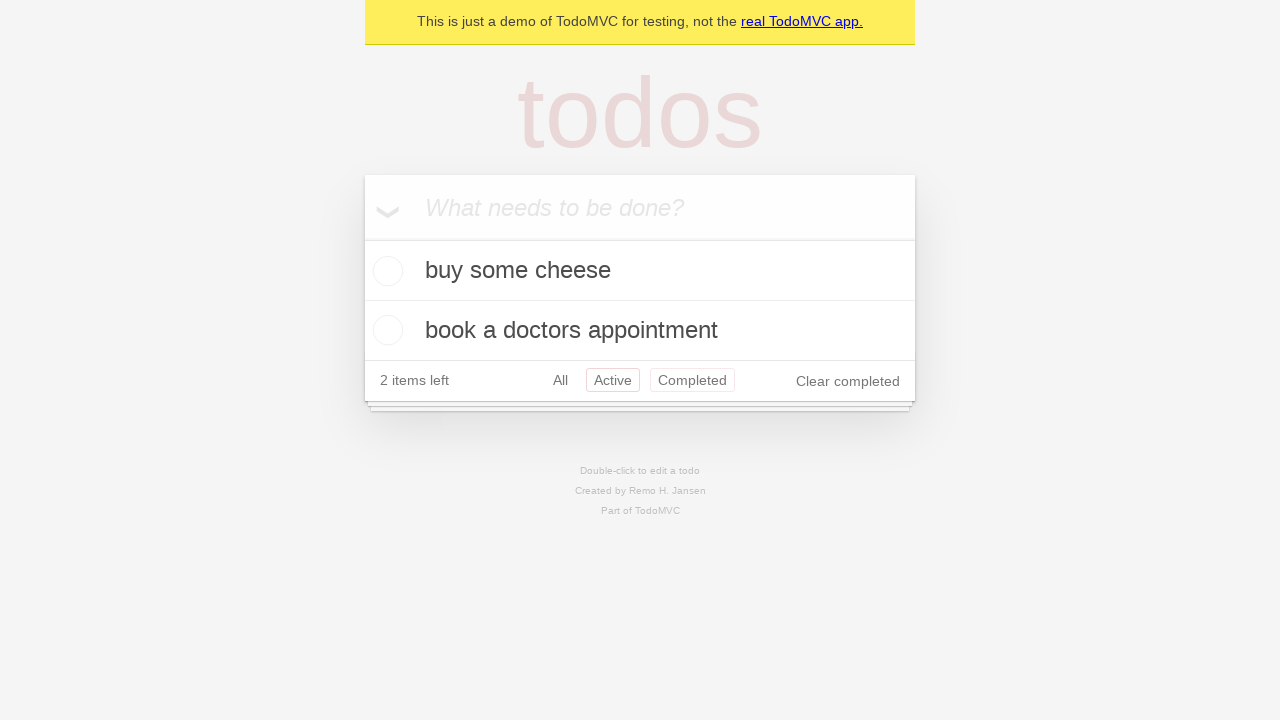

Navigated back using browser back button (from Active to All)
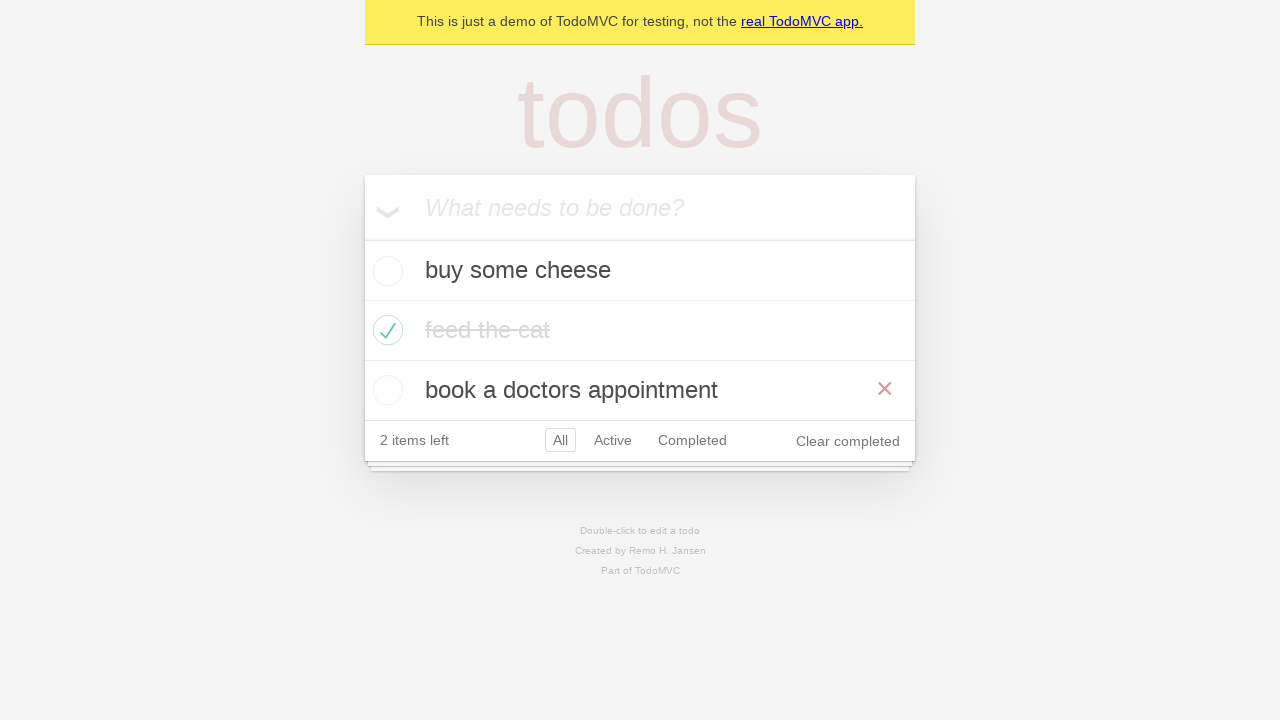

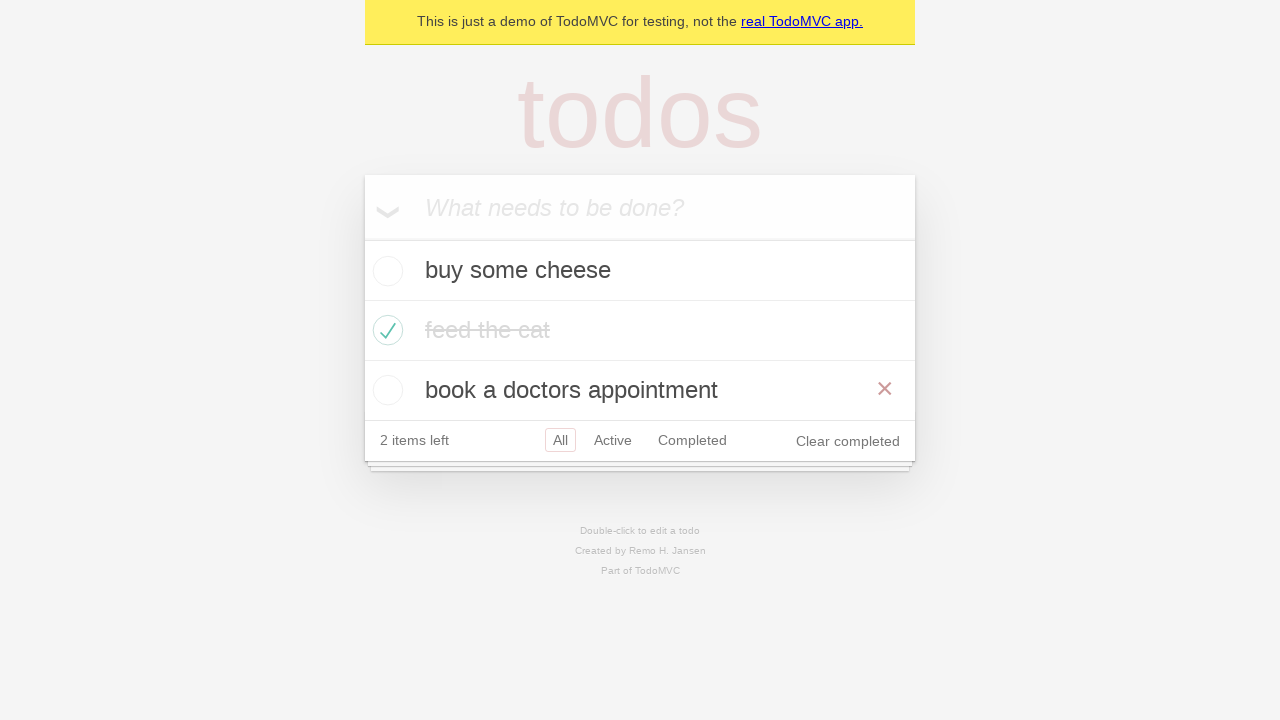